Tests browser window and tab handling by clicking buttons that open new tabs and windows, then verifying content in each new window

Starting URL: https://demoqa.com/browser-windows

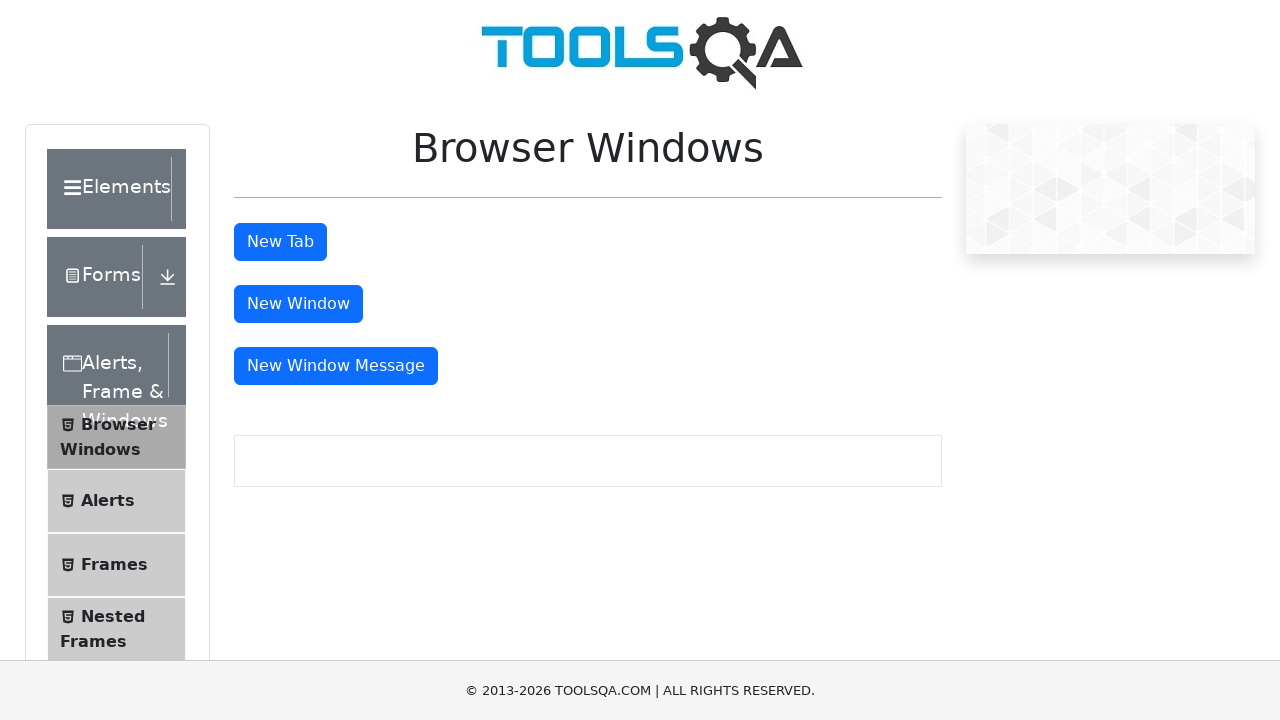

Clicked New Tab button at (280, 242) on #tabButton
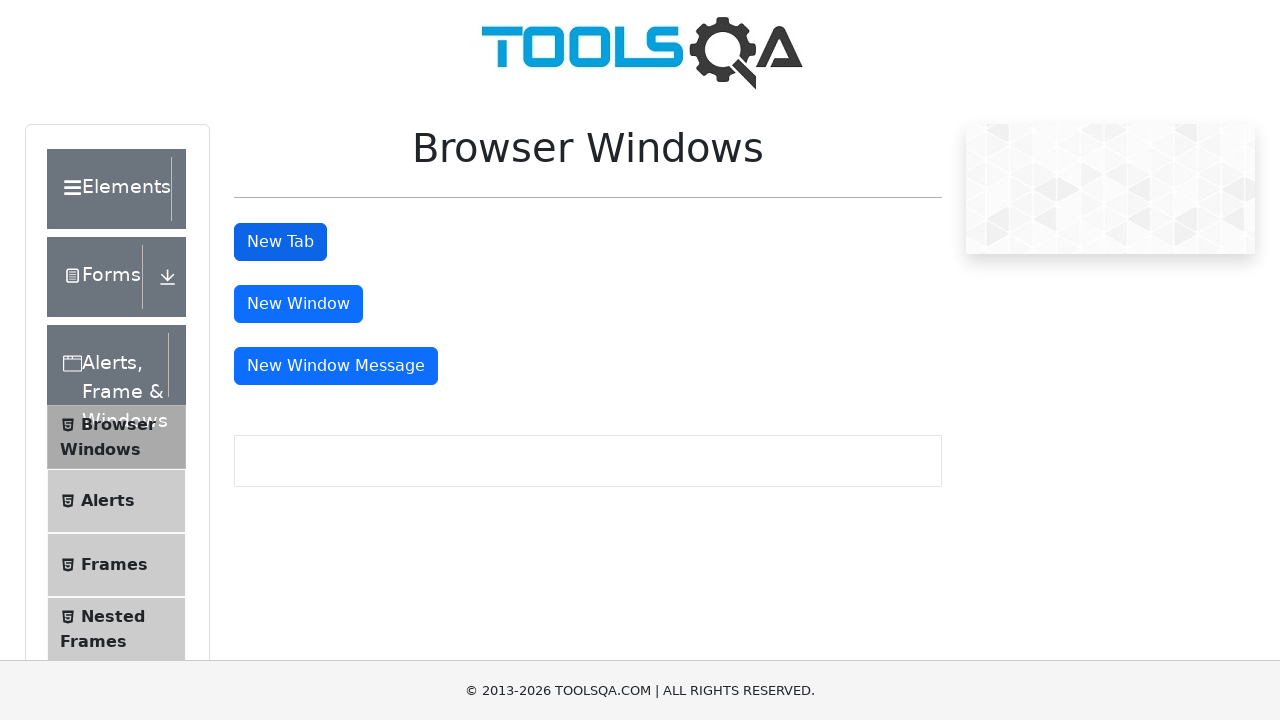

Clicked New Tab button and waited for new page to open at (280, 242) on #tabButton
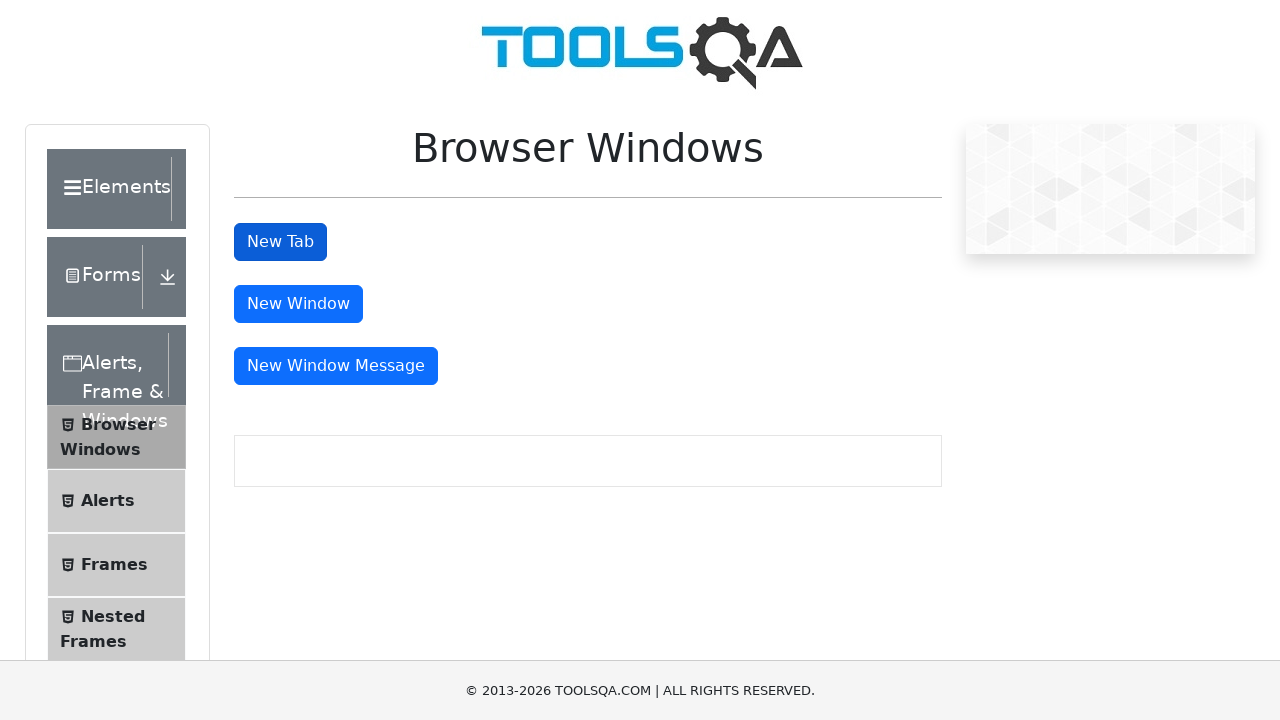

New tab loaded successfully
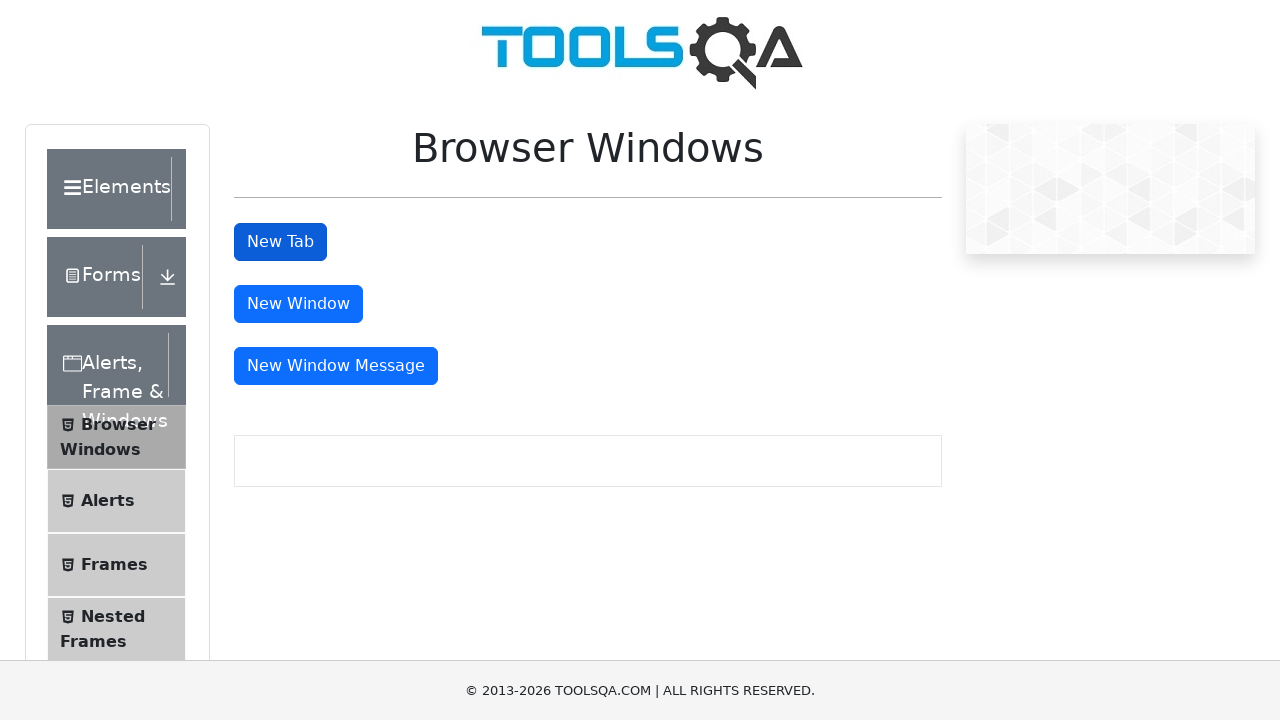

Retrieved heading text from new tab: 'This is a sample page'
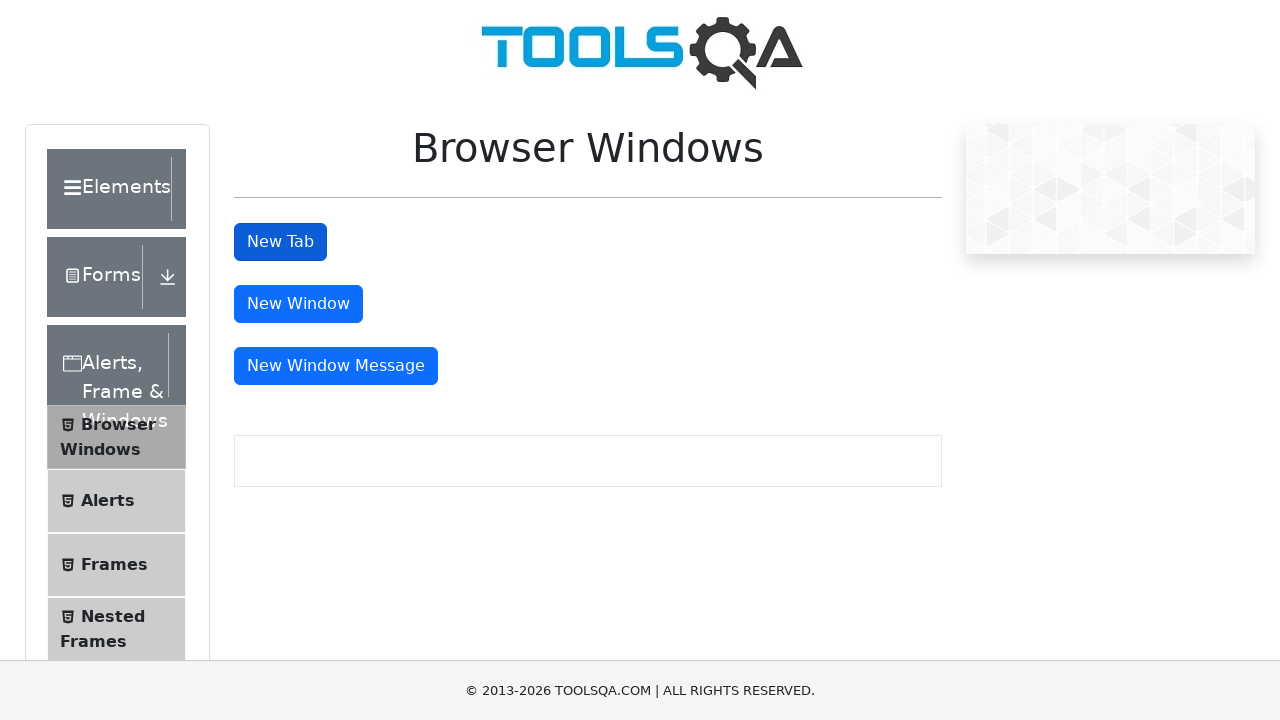

Brought main page to front
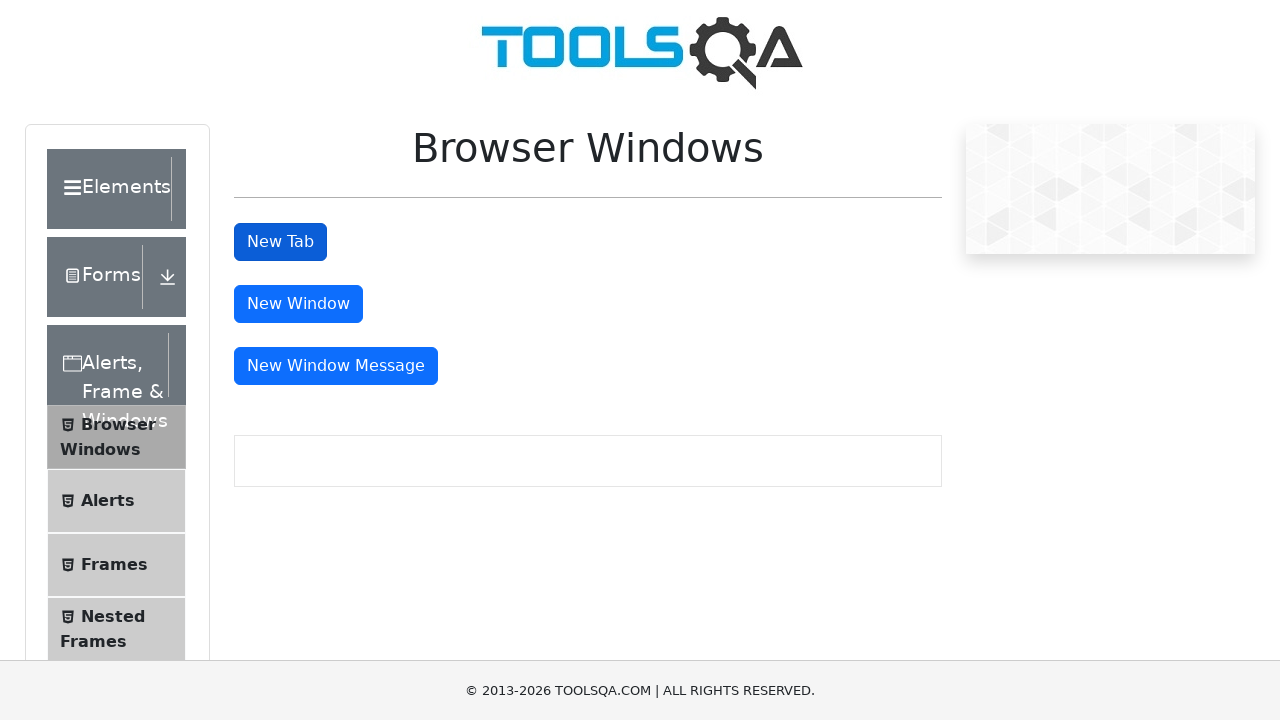

Clicked New Window button and waited for new page to open at (298, 304) on #windowButton
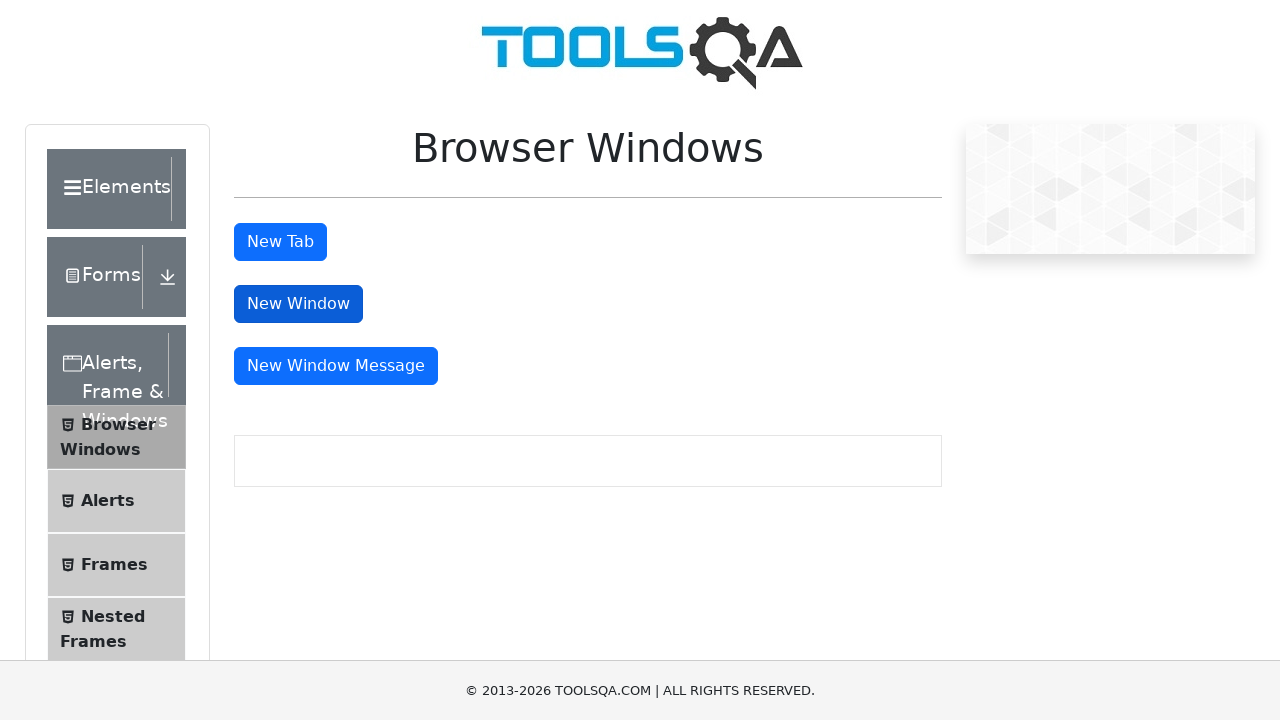

New window loaded successfully
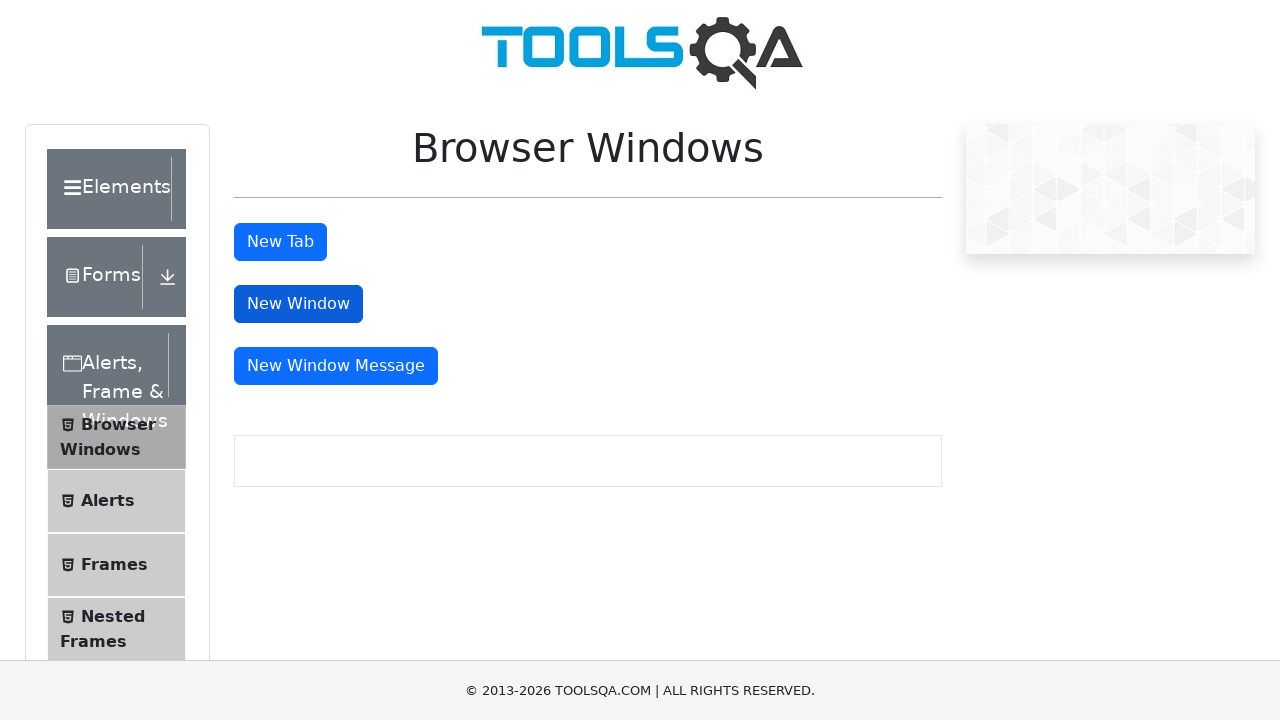

Retrieved heading text from new window: 'This is a sample page'
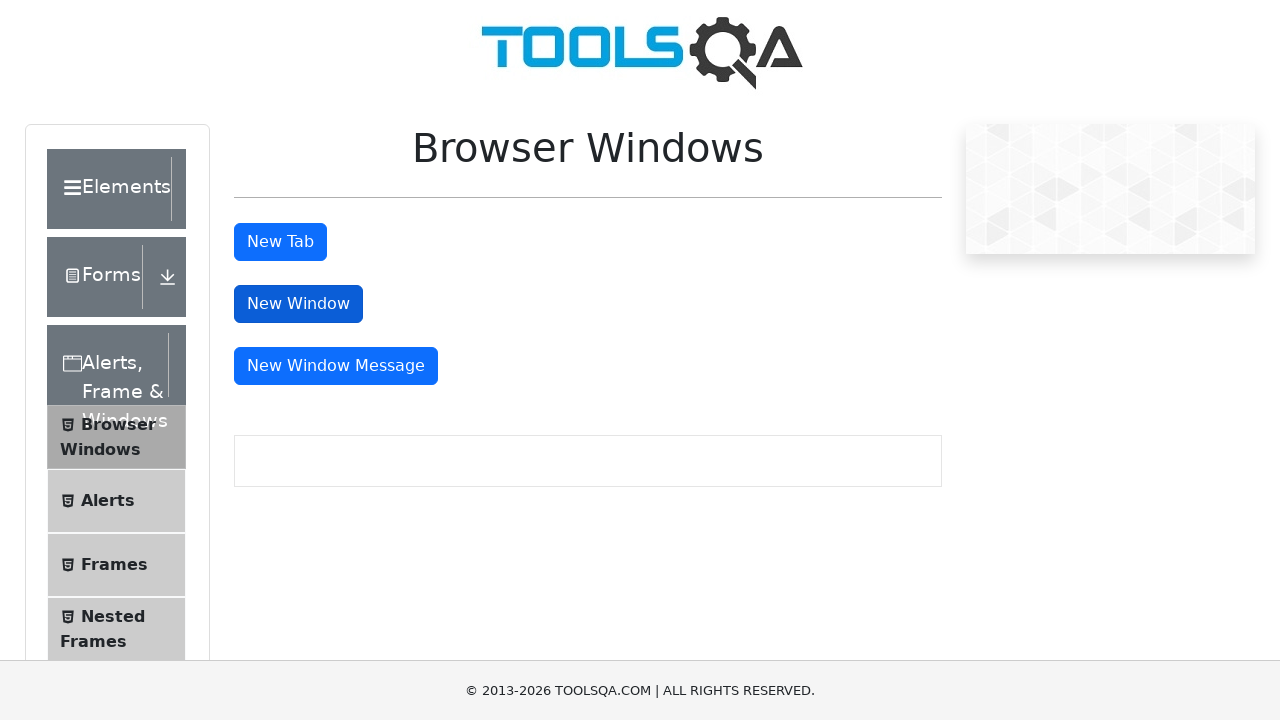

Brought main page to front
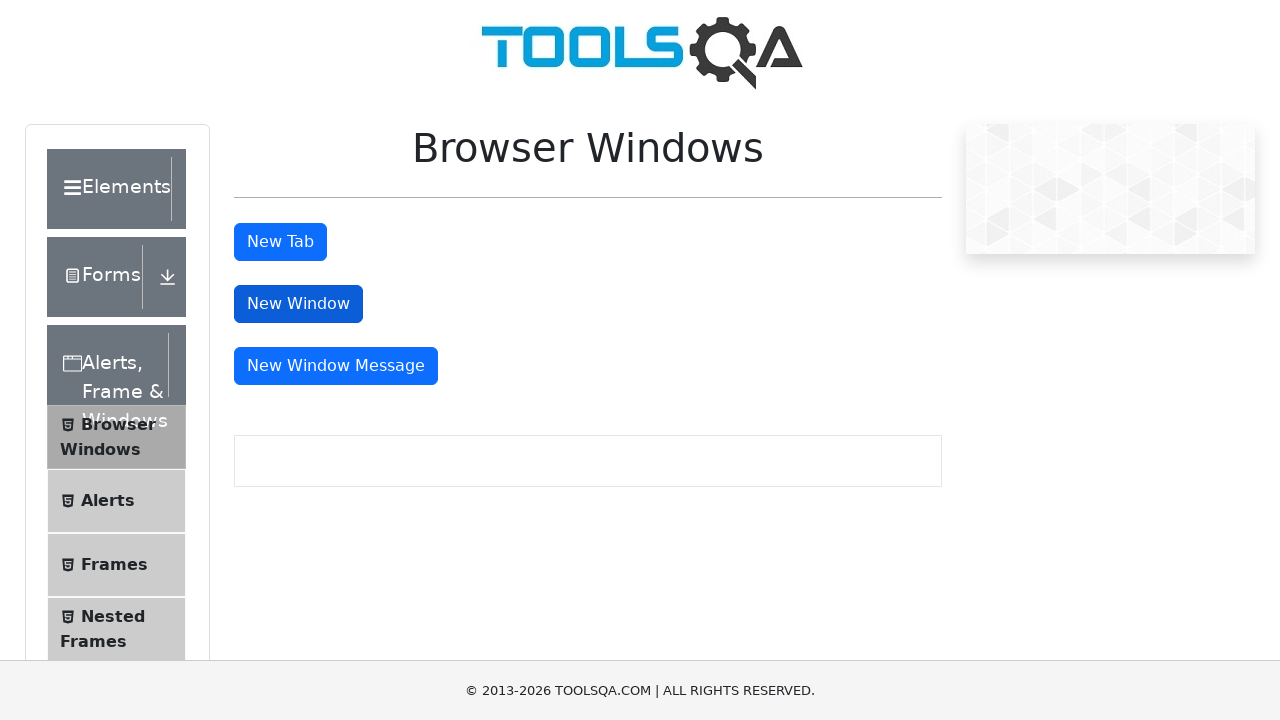

Clicked New Window Message button and waited for new page to open at (336, 366) on #messageWindowButton
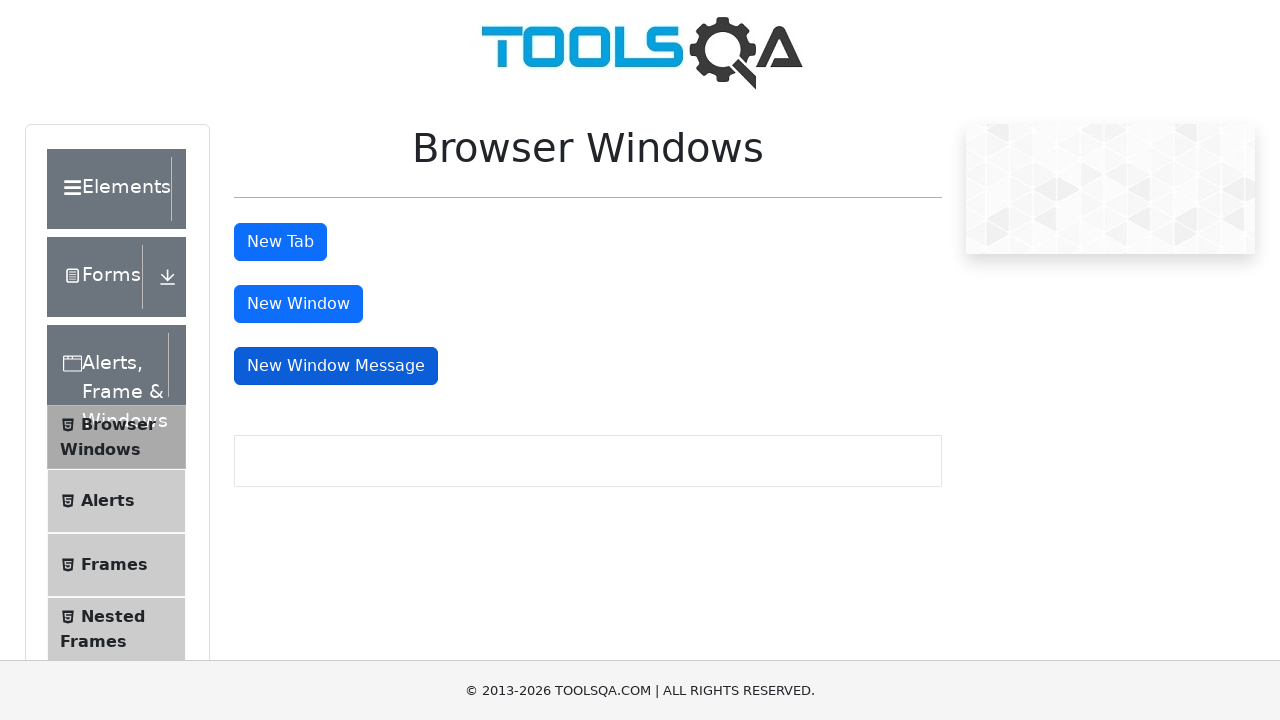

Message window loaded successfully
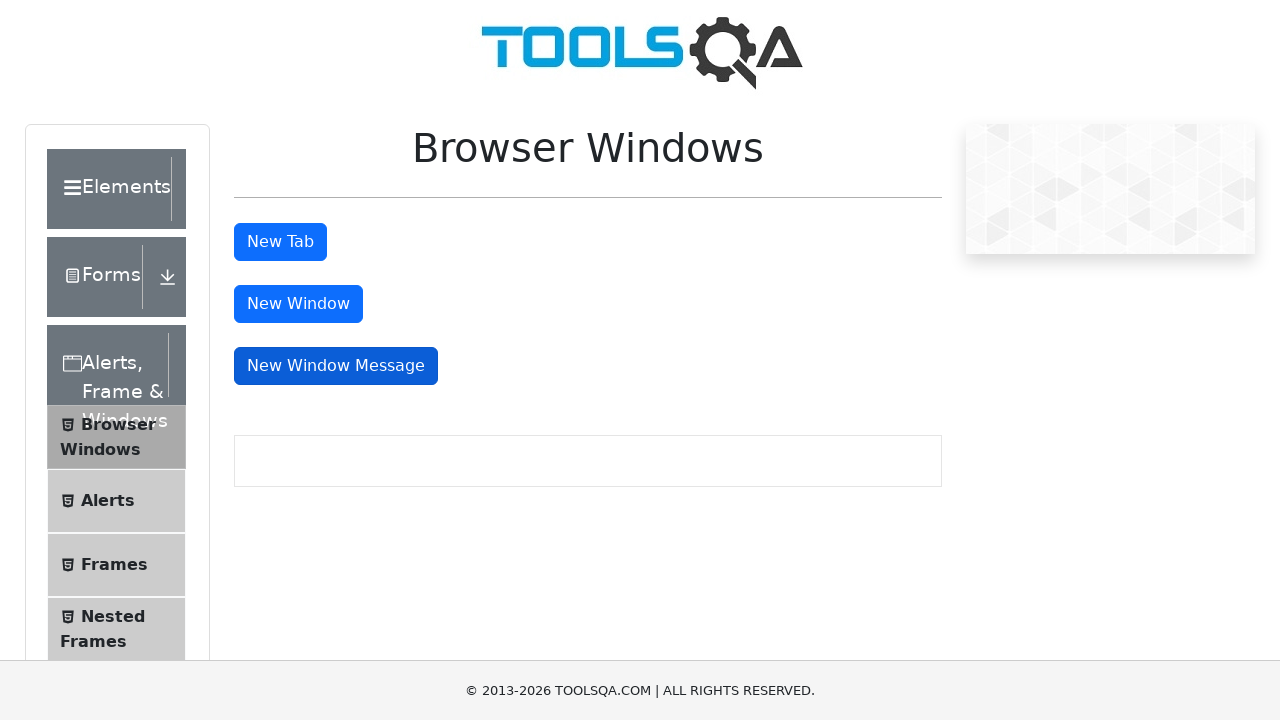

Retrieved body text from message window
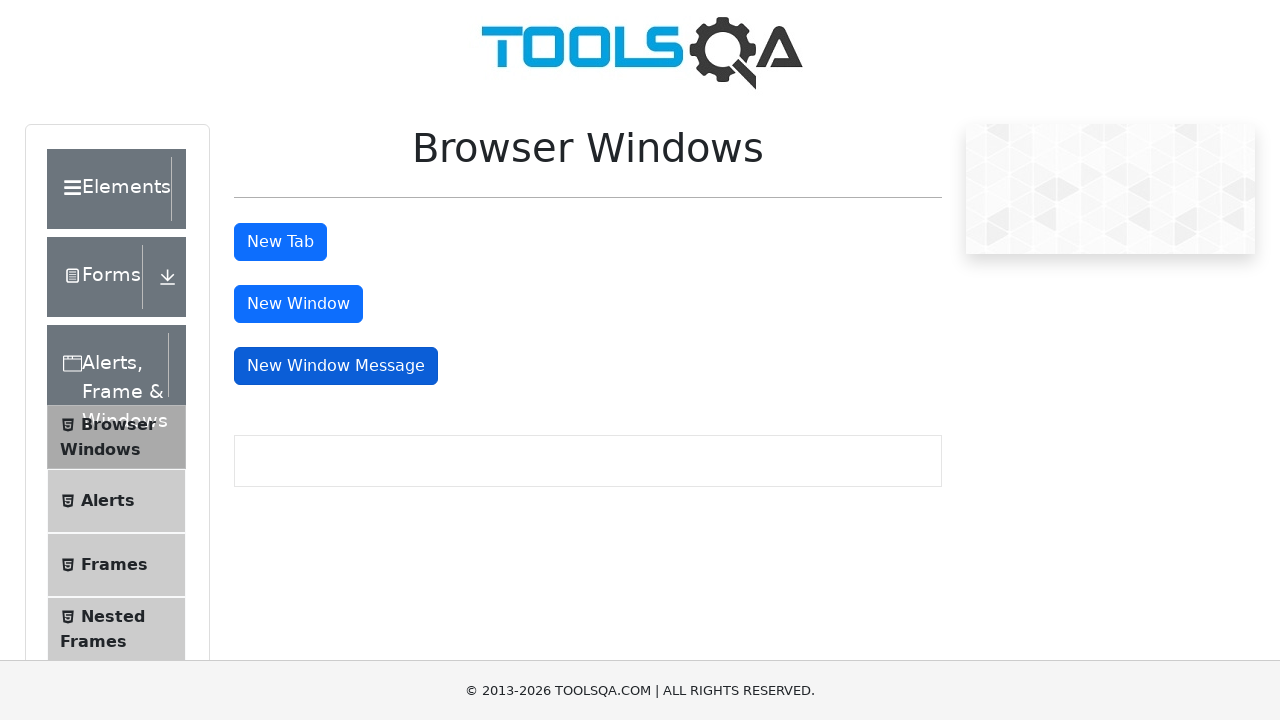

Retrieved main page title: 'demosite'
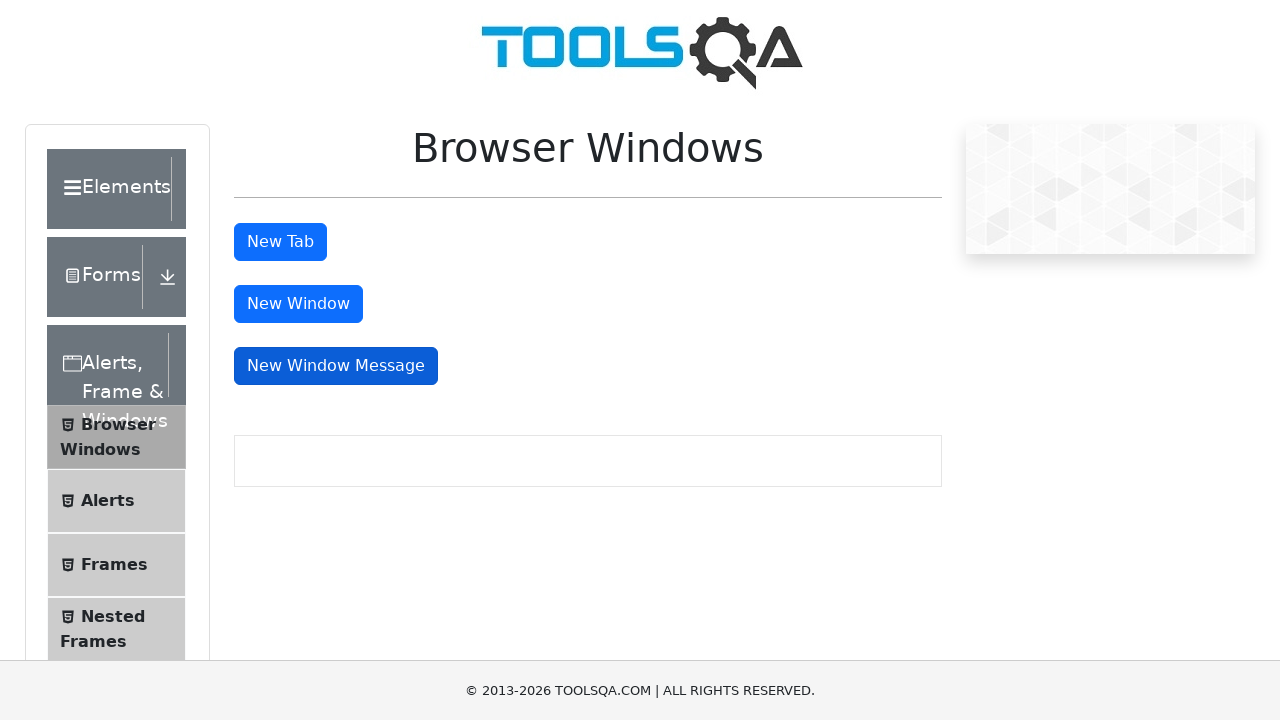

Retrieved new tab title: ''
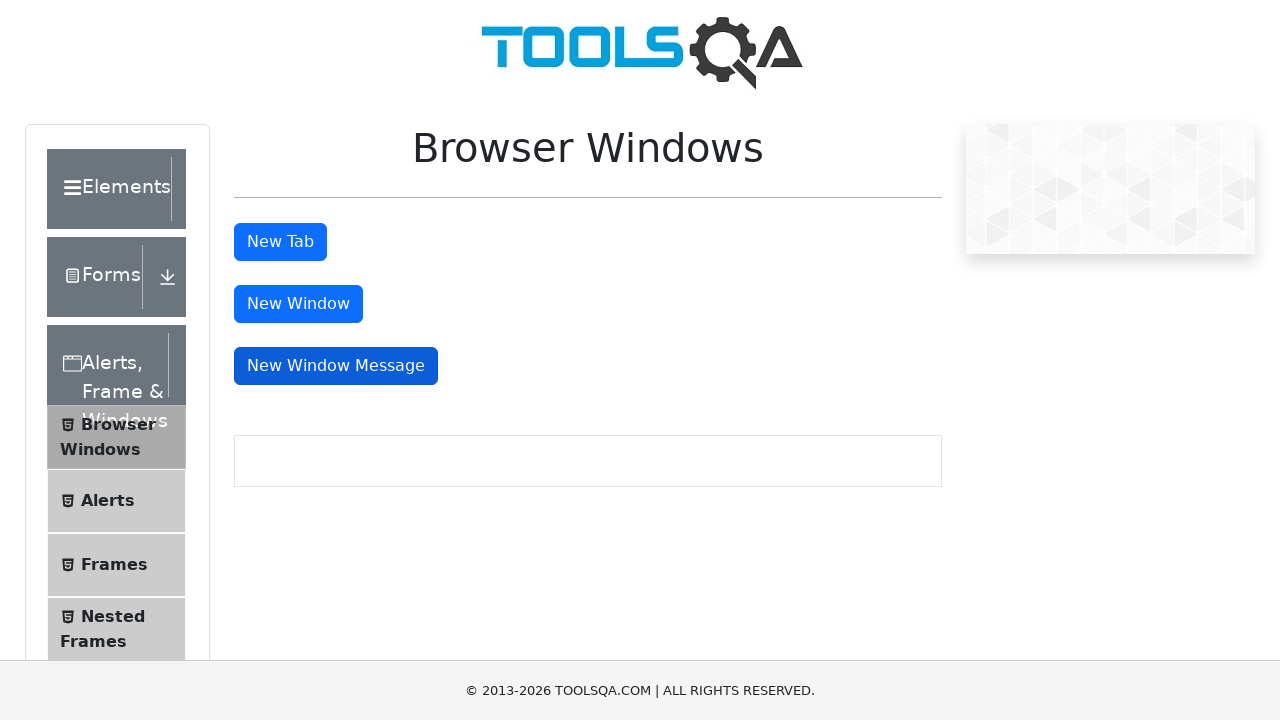

Retrieved new window title: ''
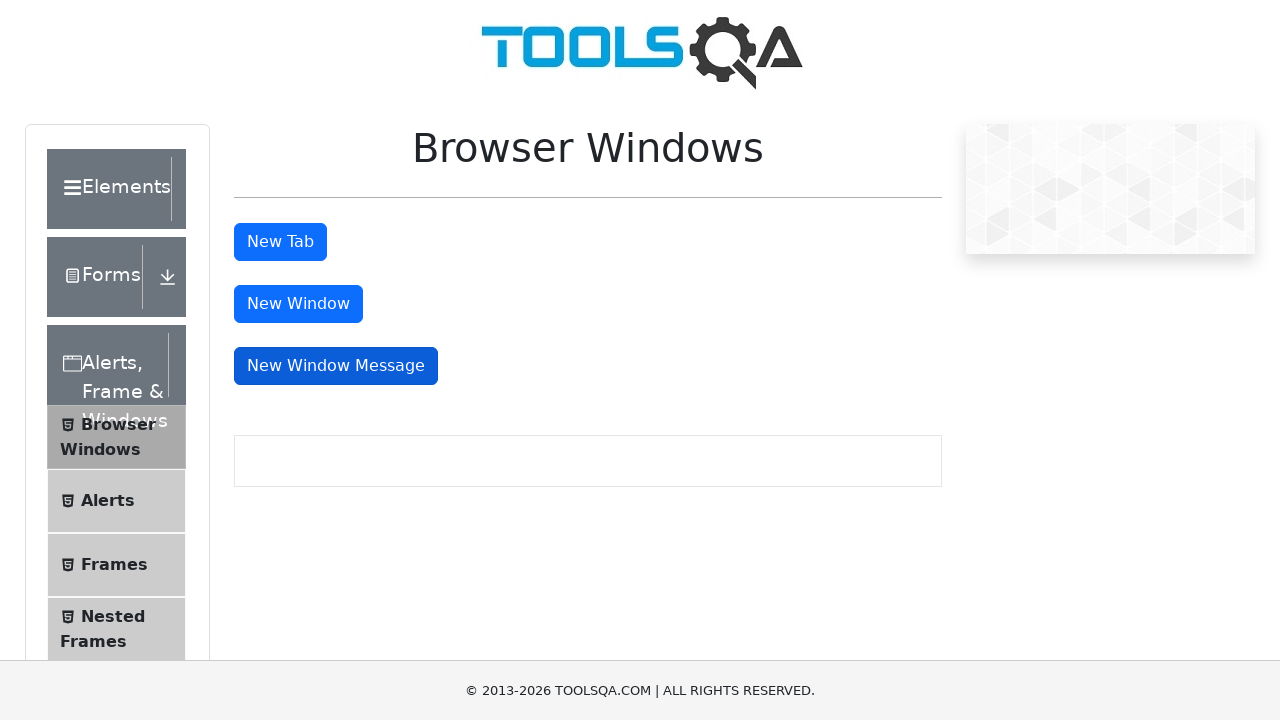

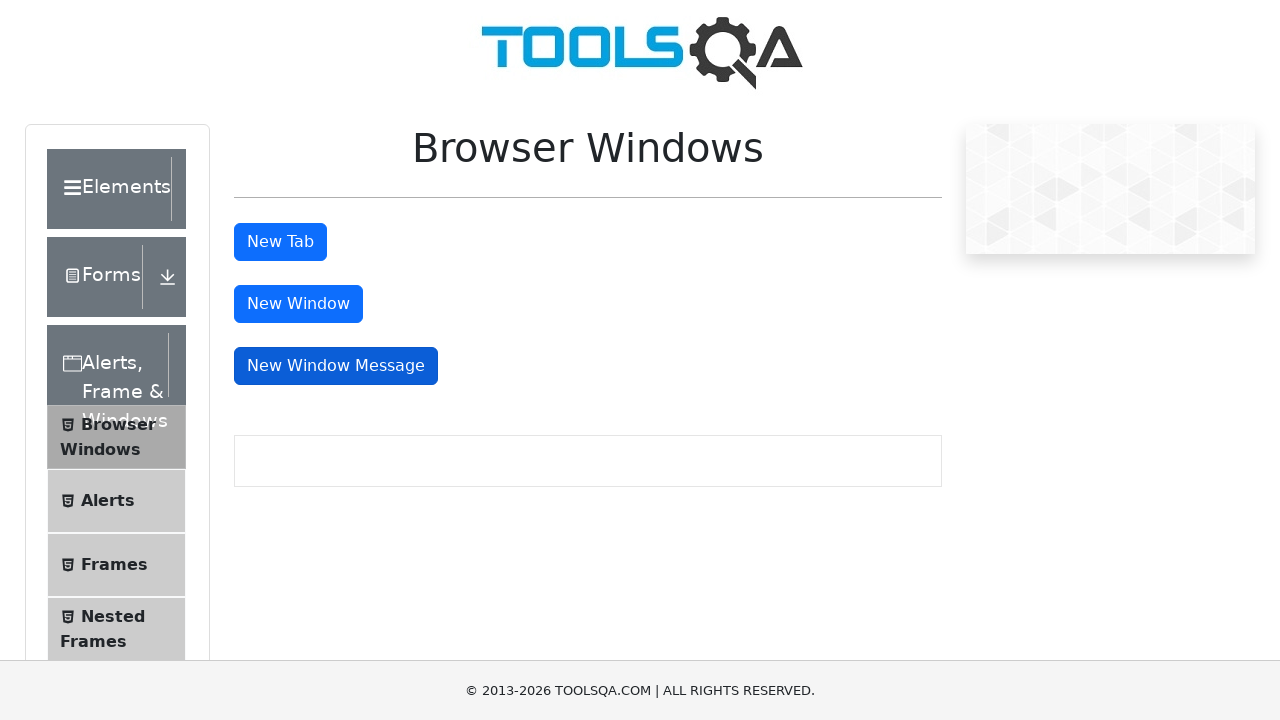